Tests the Remove button functionality by clicking it, waiting for the Add button to appear, and verifying the checkbox is no longer visible.

Starting URL: https://the-internet.herokuapp.com/dynamic_controls

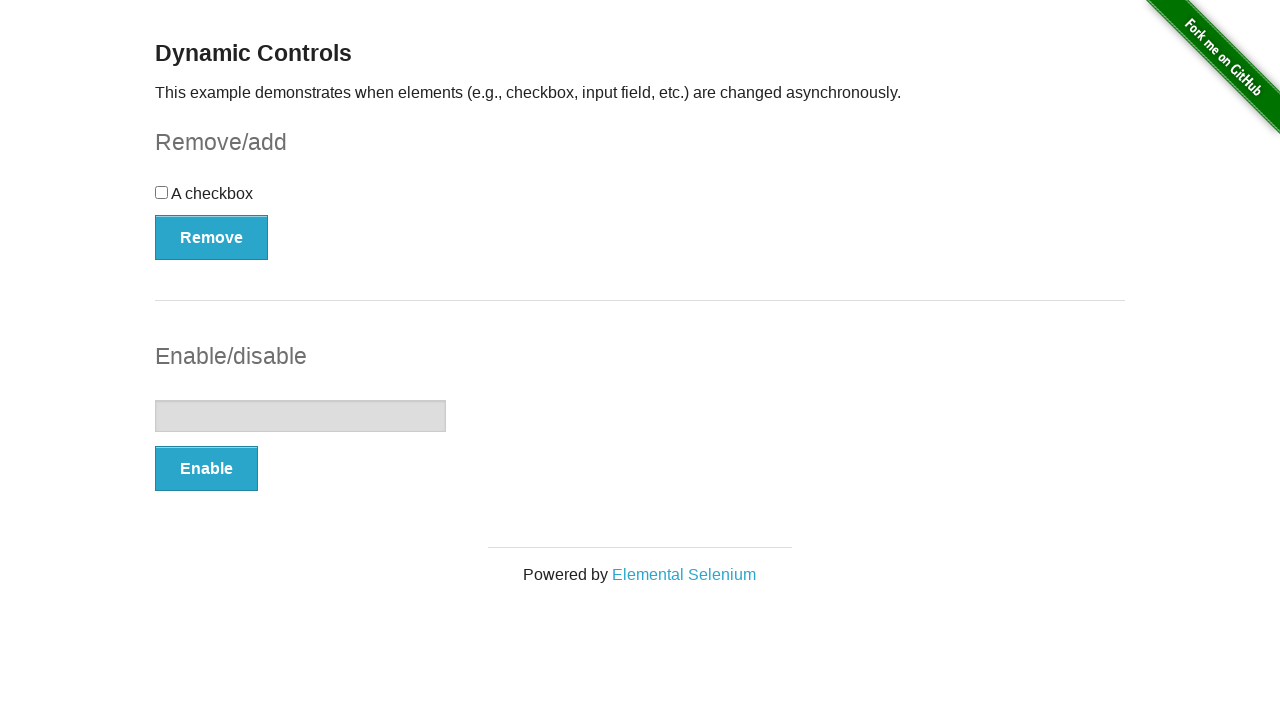

Clicked the Remove button at (212, 237) on internal:role=button[name="Remove"i]
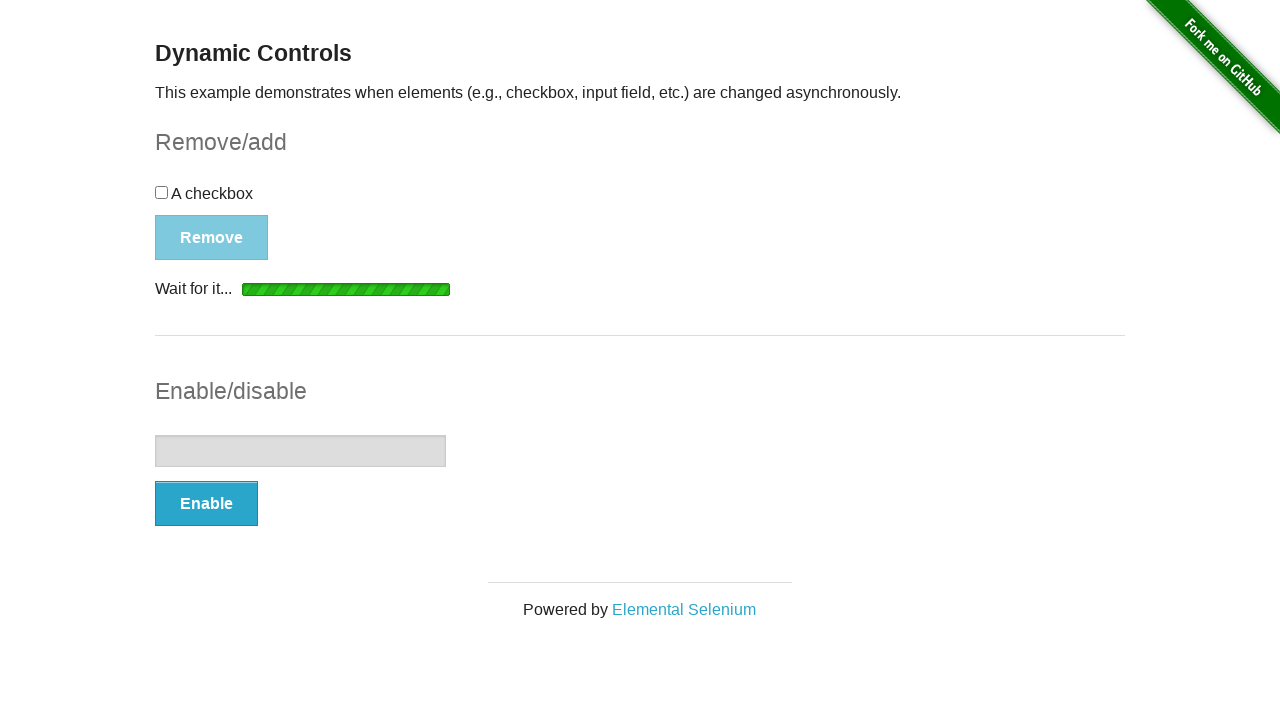

Waited for 'Wait for it...' text to appear
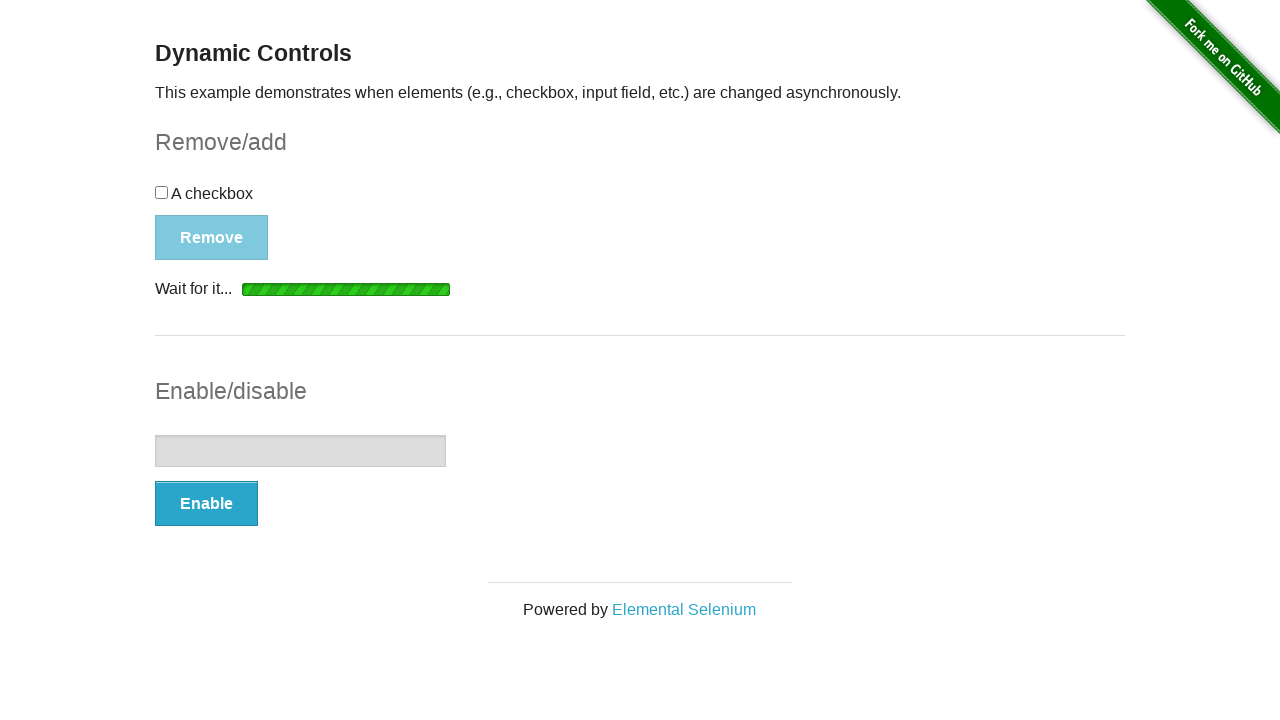

Waited for Add button to become visible
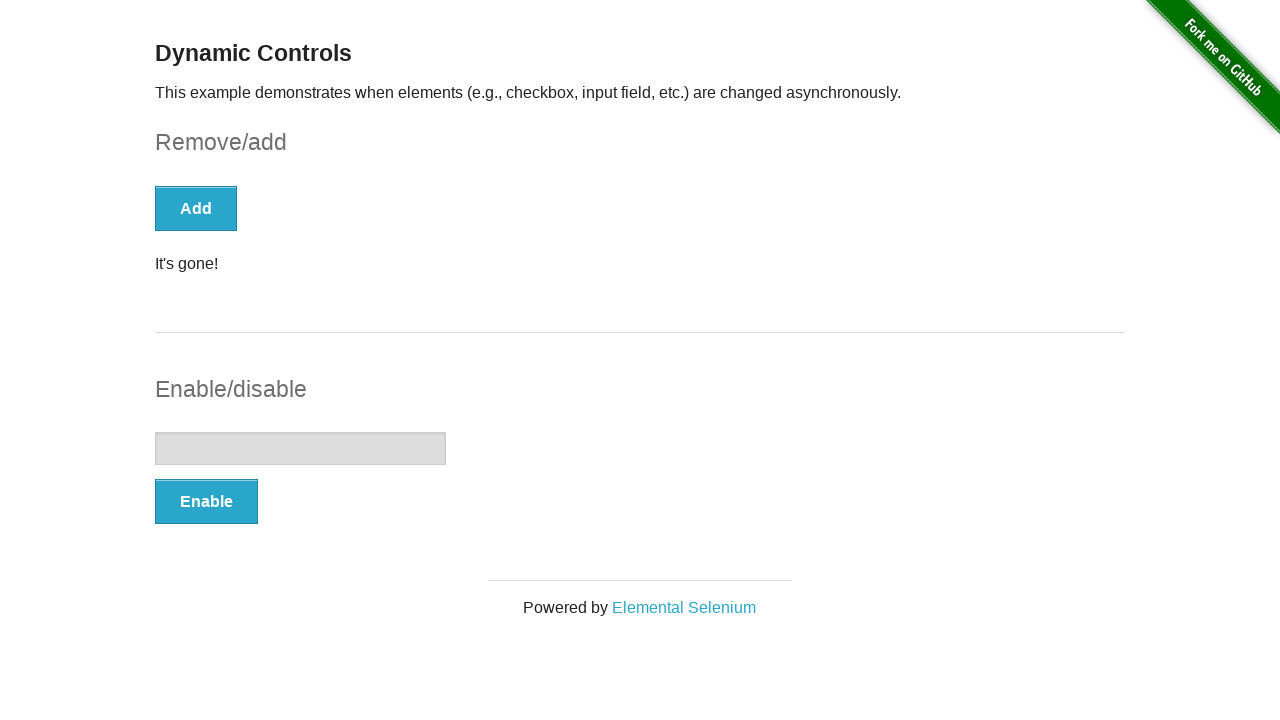

Located the checkbox element
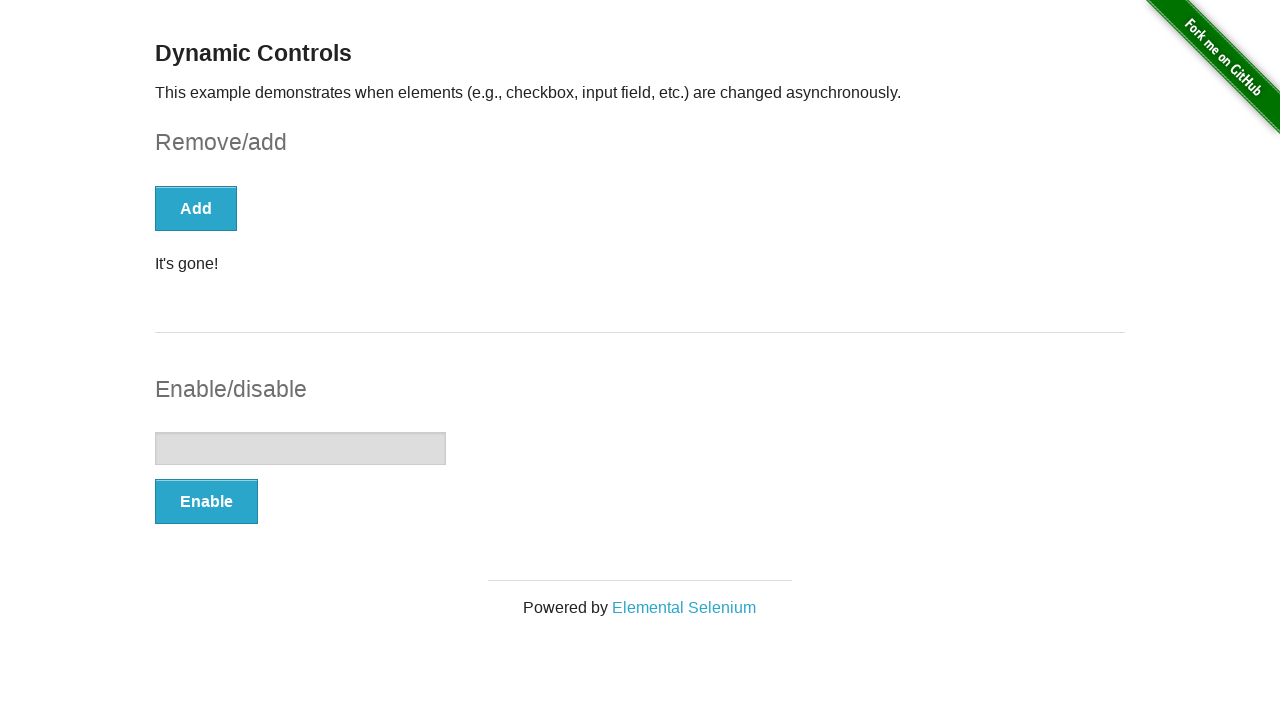

Verified that checkbox is no longer visible
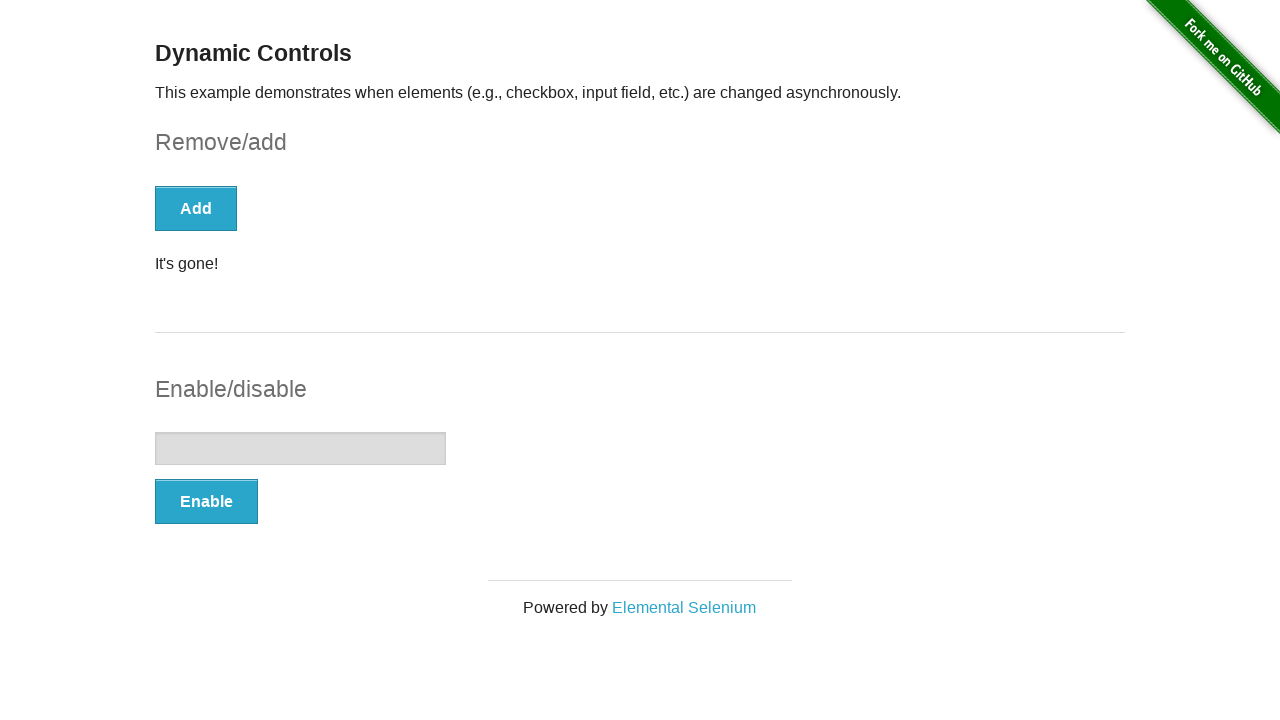

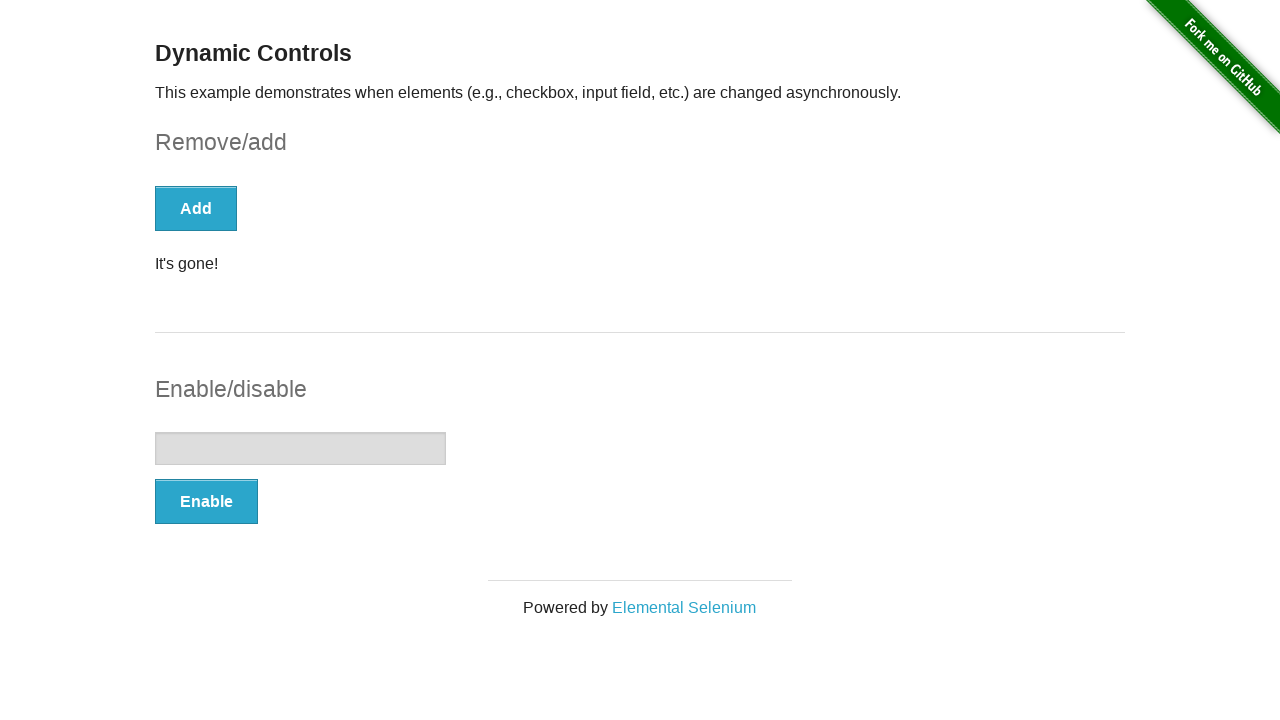